Tests footer navigation by clicking each link in the first column of the footer and navigating back to verify all links are accessible

Starting URL: https://rahulshettyacademy.com/AutomationPractice/

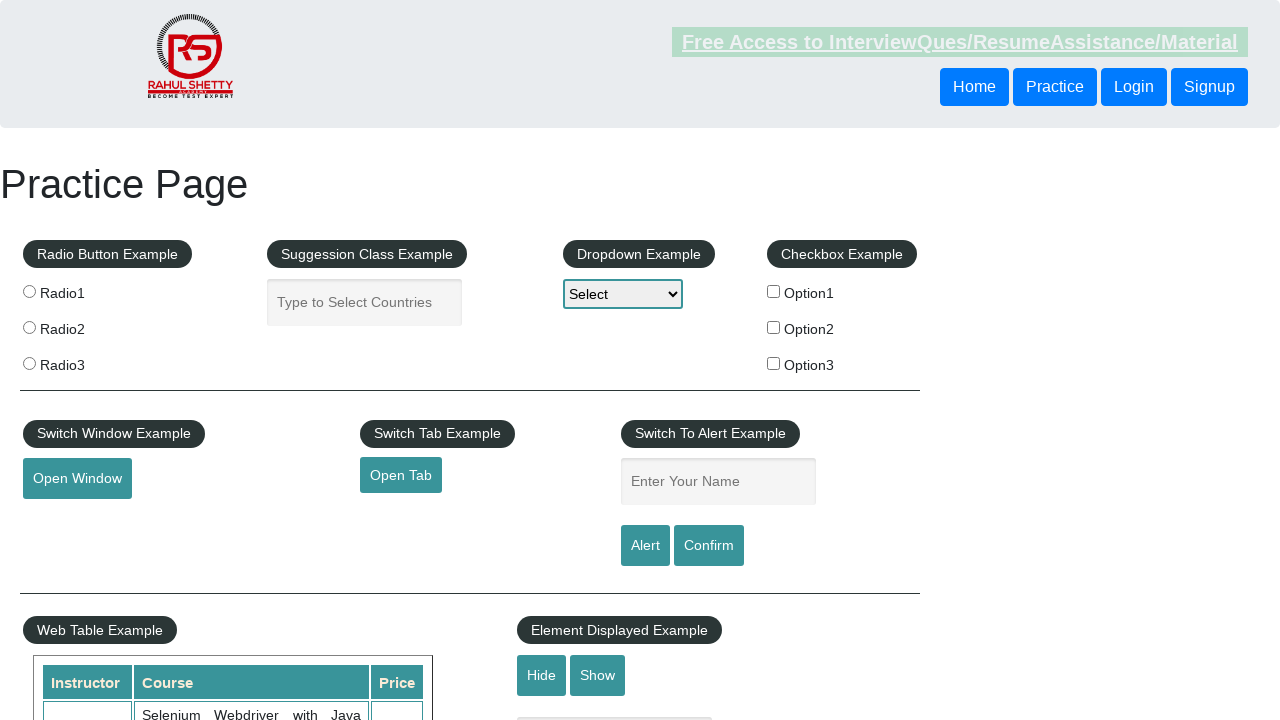

Located footer element with ID 'gf-BIG'
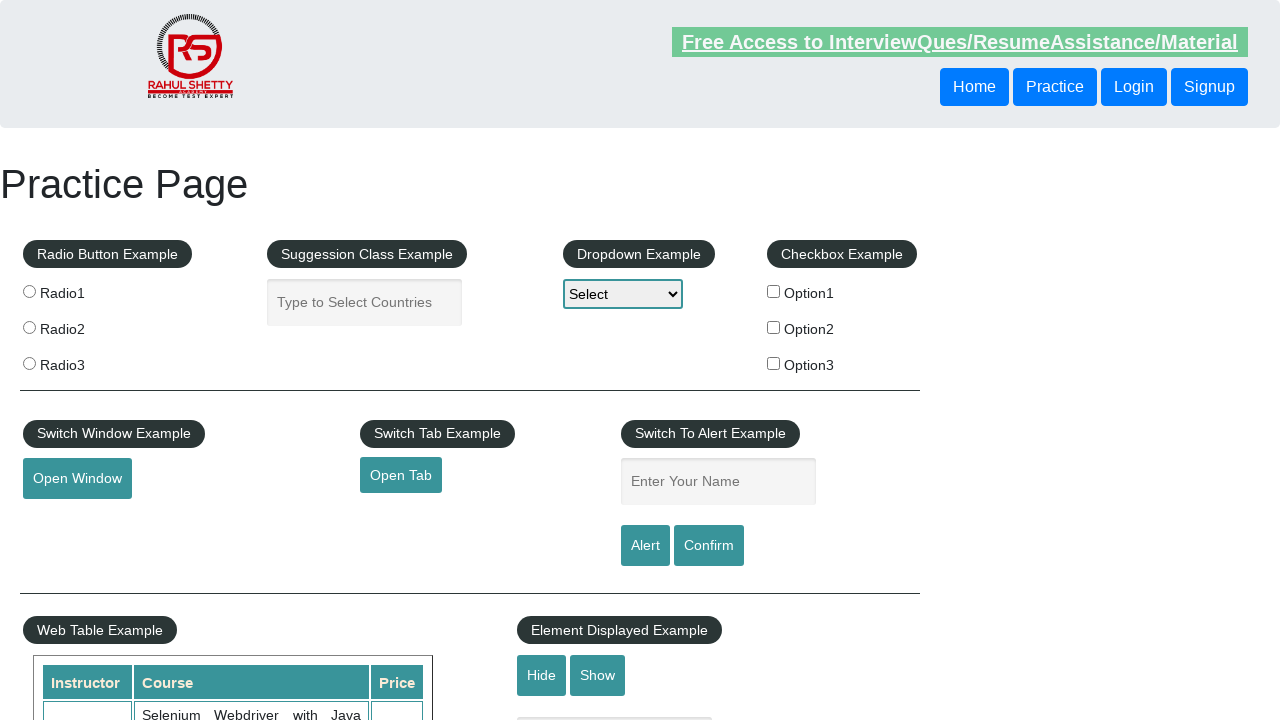

Located first column of footer table
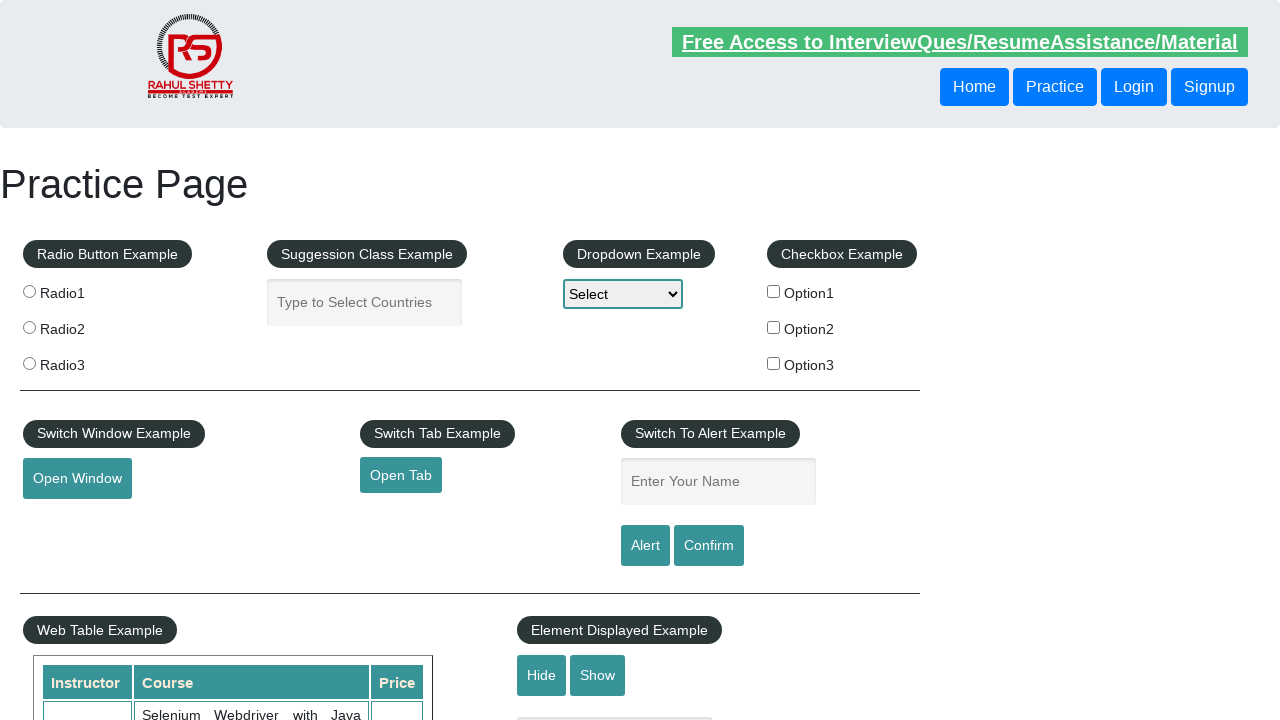

Located all links in first footer column
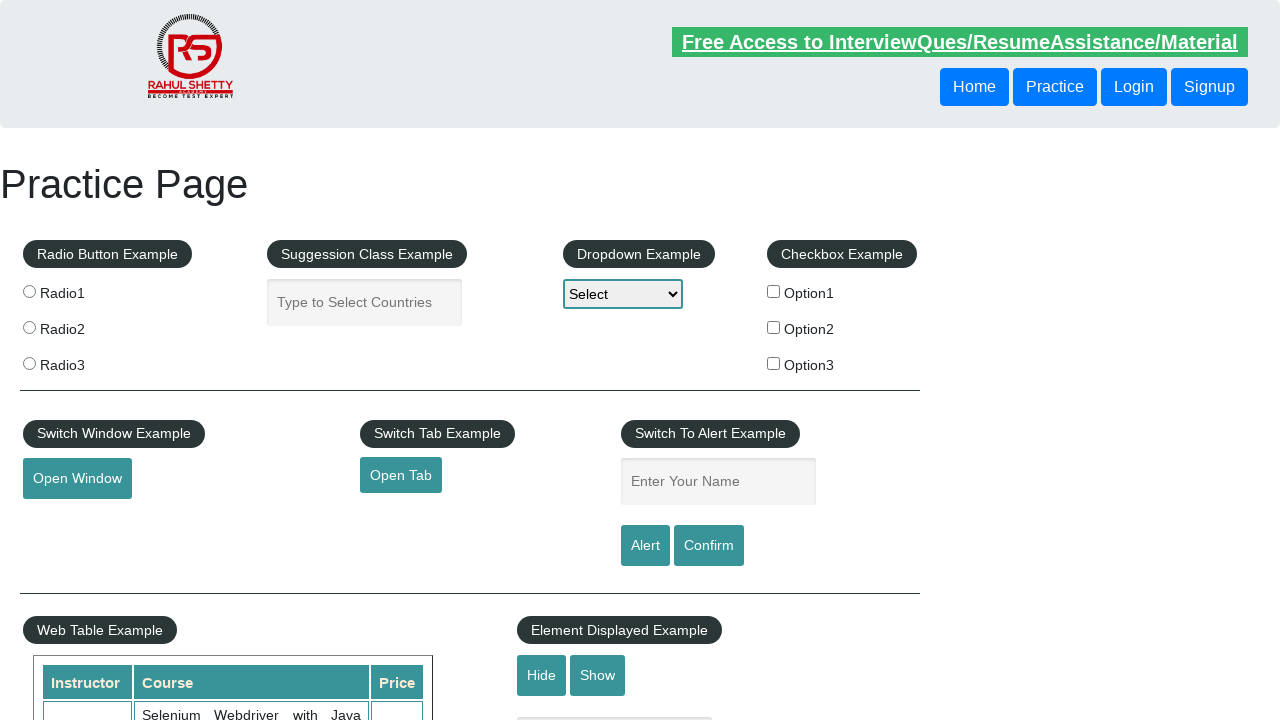

Footer first column contains 5 links
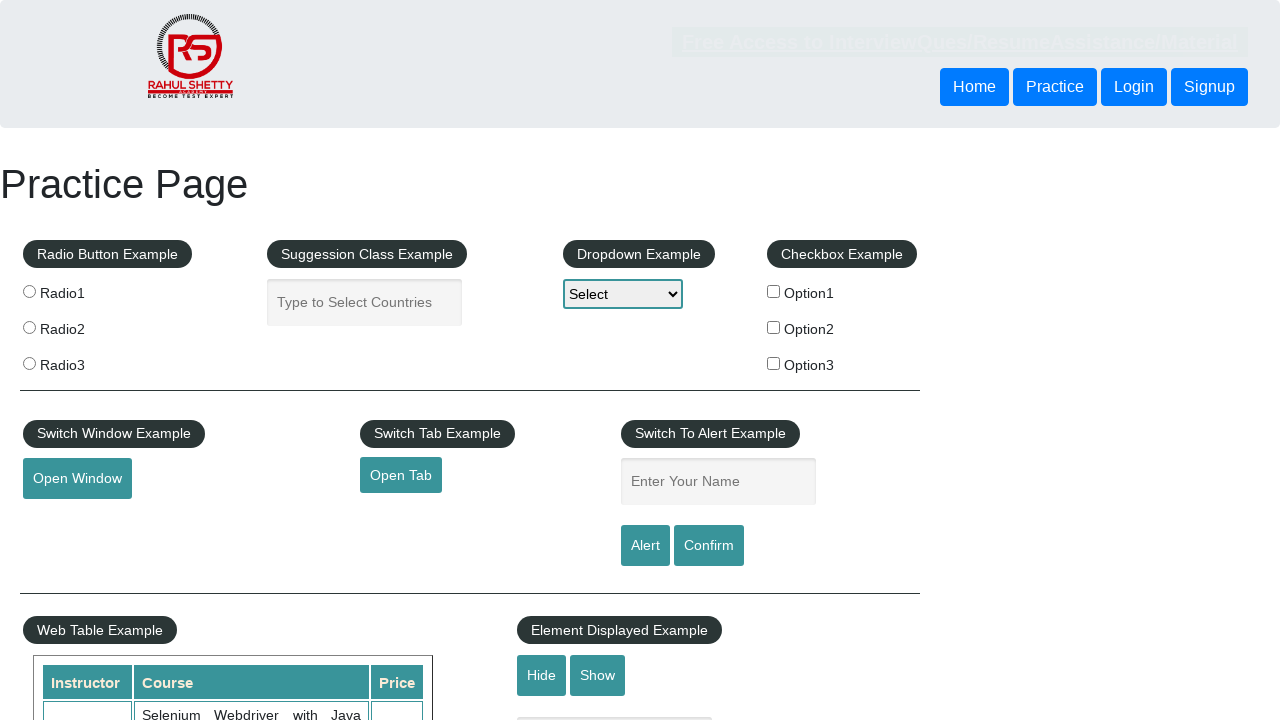

Clicked footer link at index 1 at (68, 520) on #gf-BIG >> xpath=//table/tbody/tr/td[1]/ul >> a >> nth=1
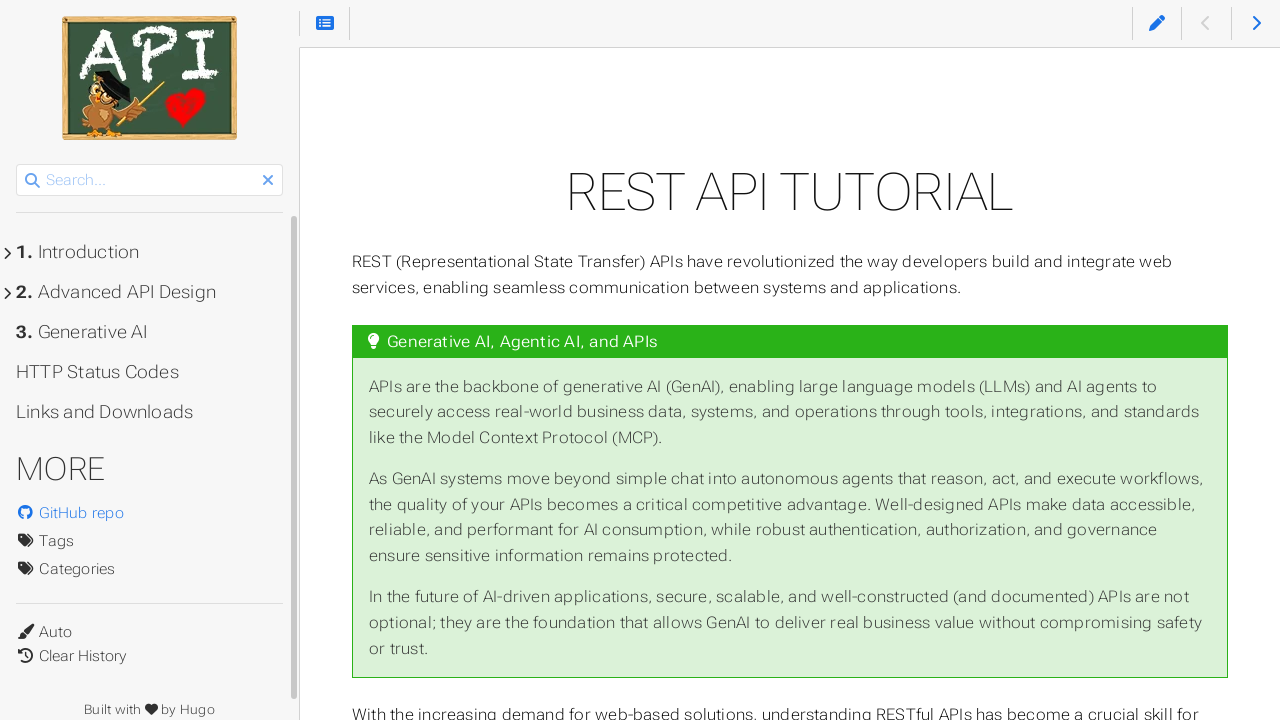

Navigated back from footer link 1
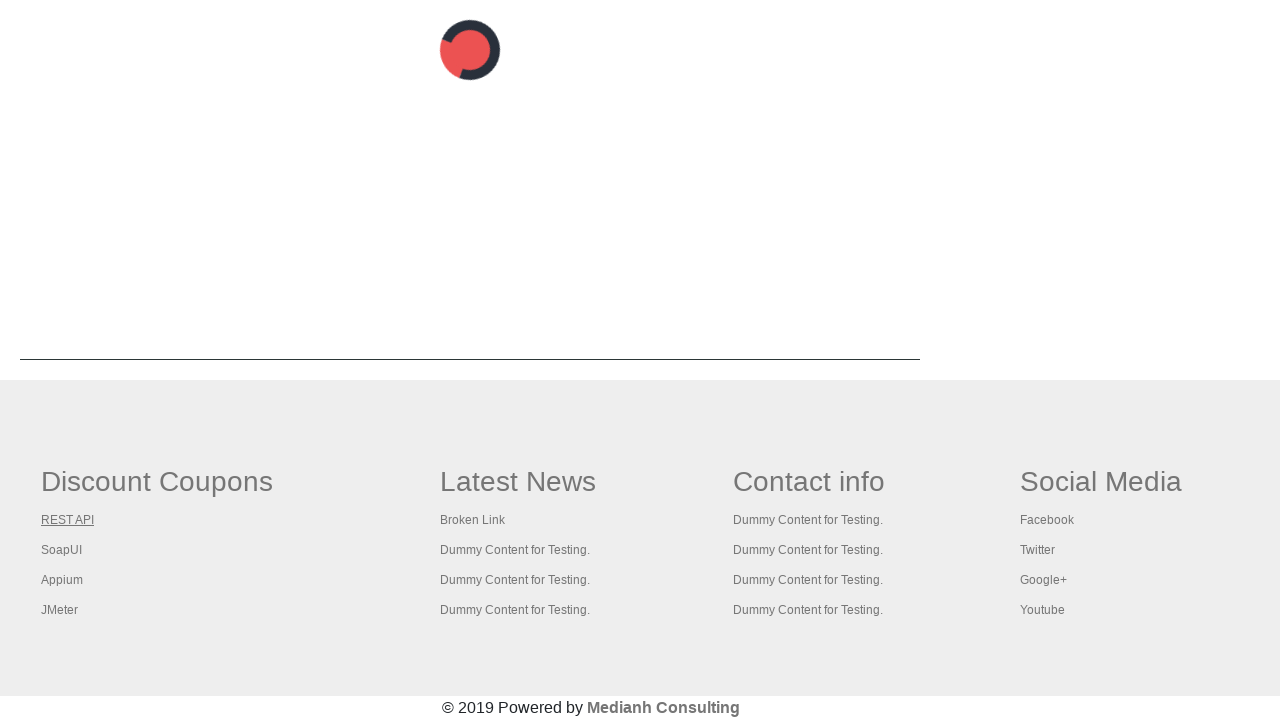

Page loaded after navigating back from footer link 1
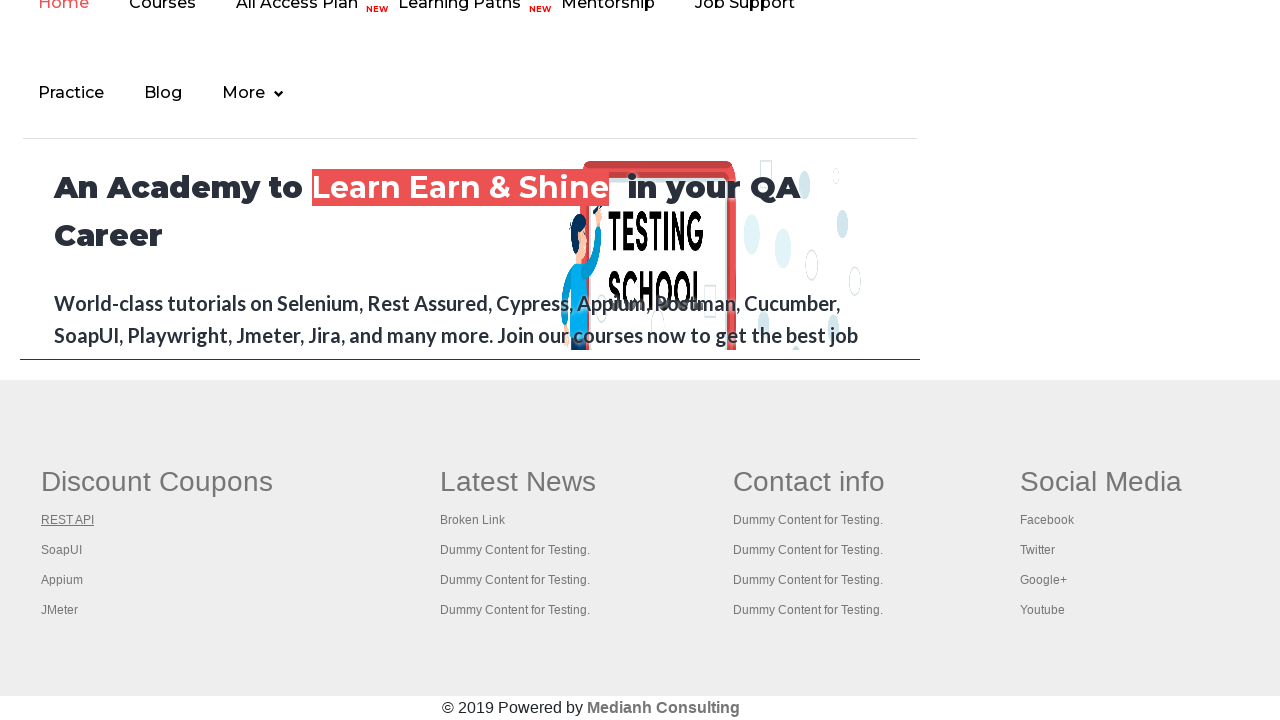

Clicked footer link at index 2 at (62, 550) on #gf-BIG >> xpath=//table/tbody/tr/td[1]/ul >> a >> nth=2
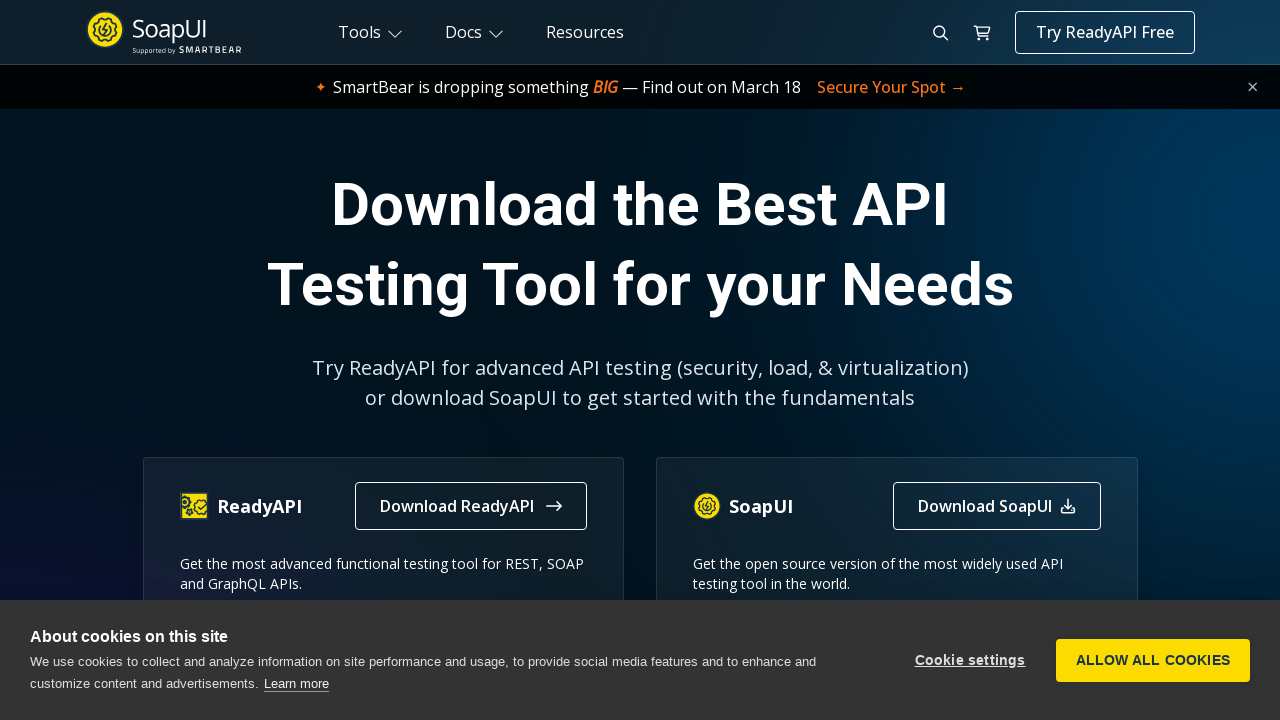

Navigated back from footer link 2
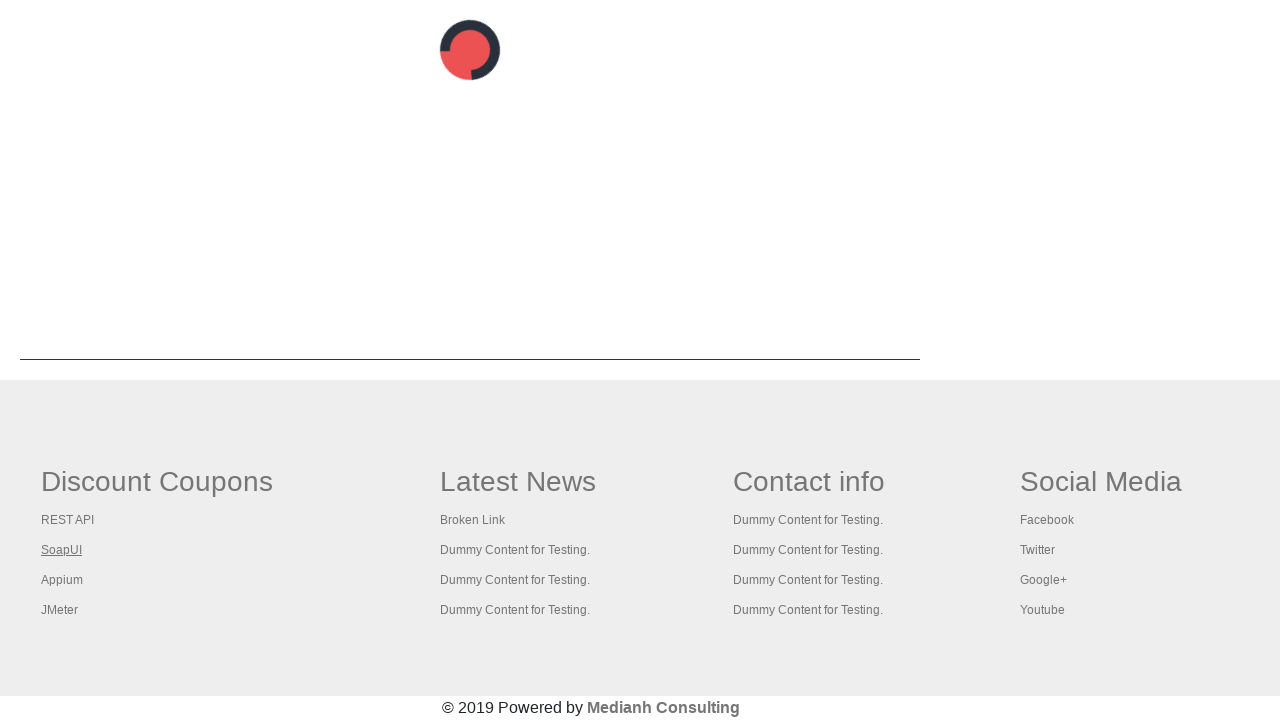

Page loaded after navigating back from footer link 2
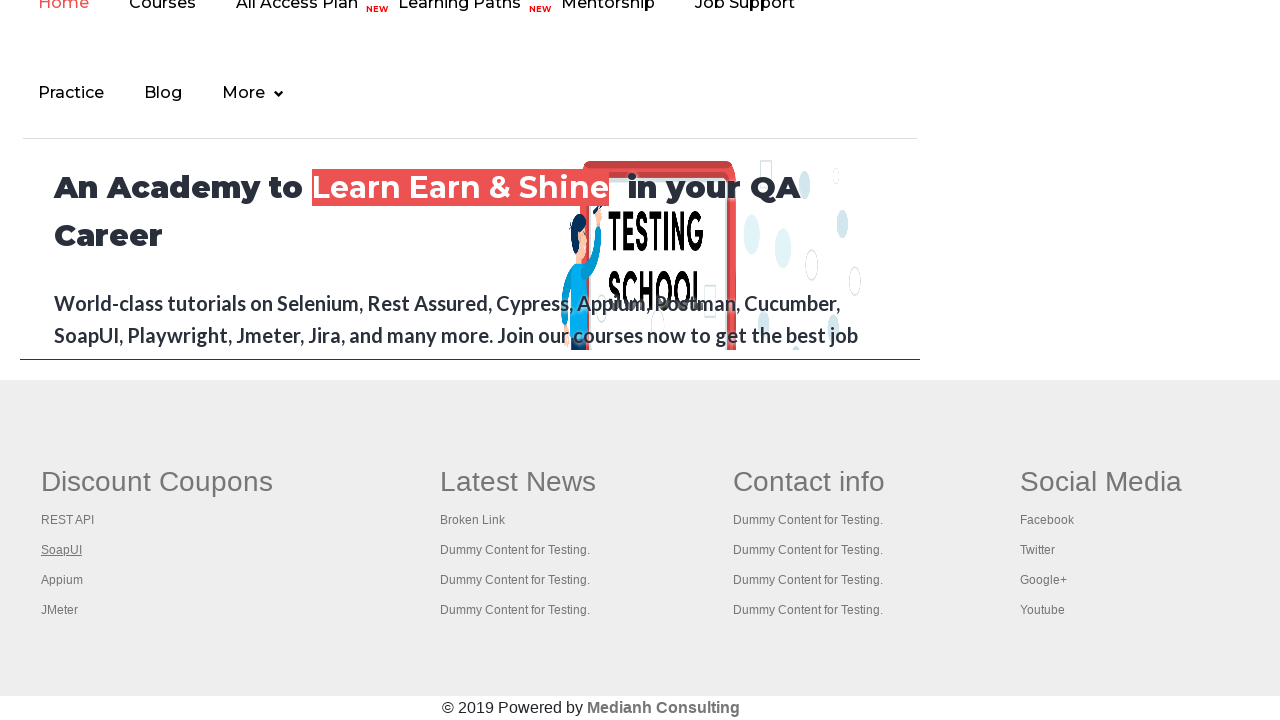

Clicked footer link at index 3 at (62, 580) on #gf-BIG >> xpath=//table/tbody/tr/td[1]/ul >> a >> nth=3
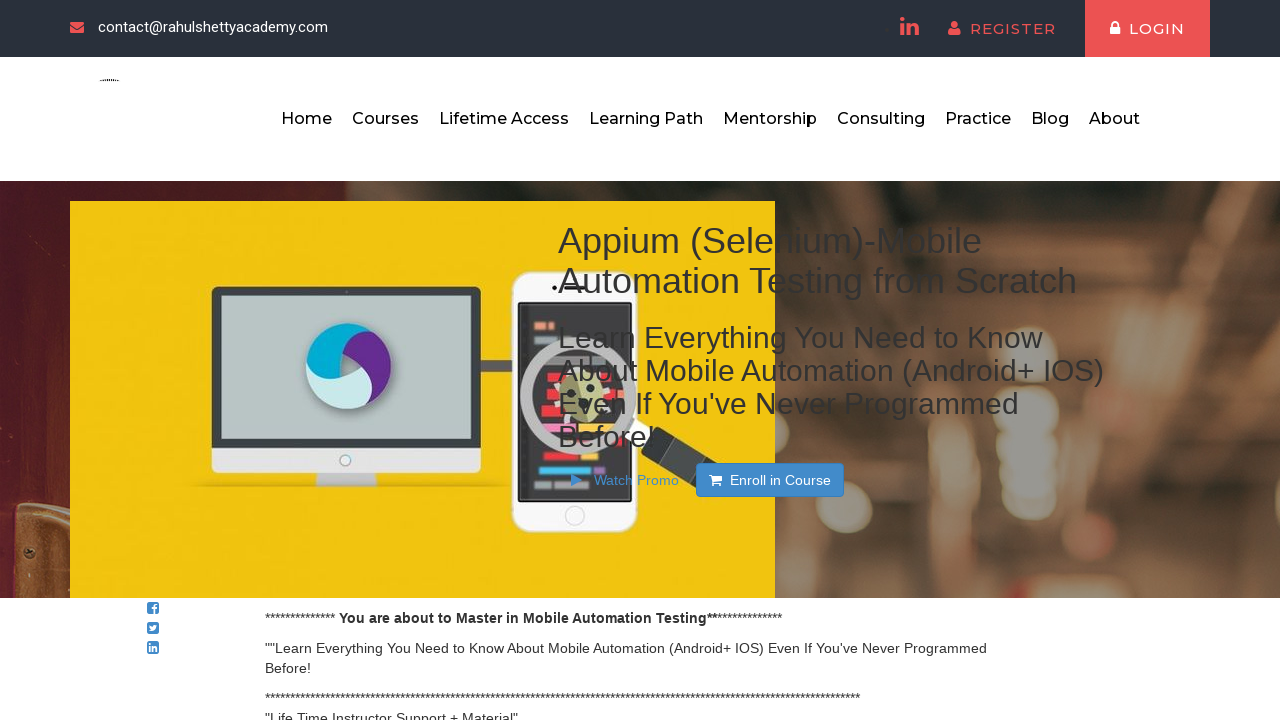

Navigated back from footer link 3
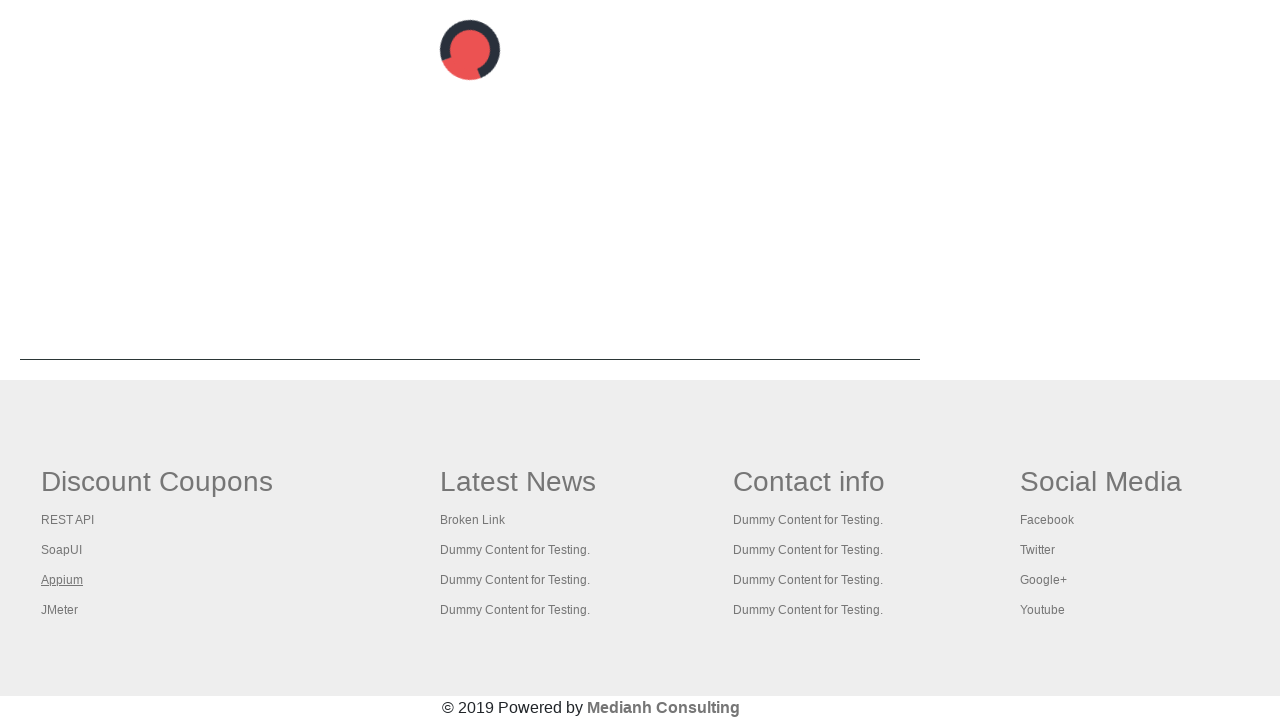

Page loaded after navigating back from footer link 3
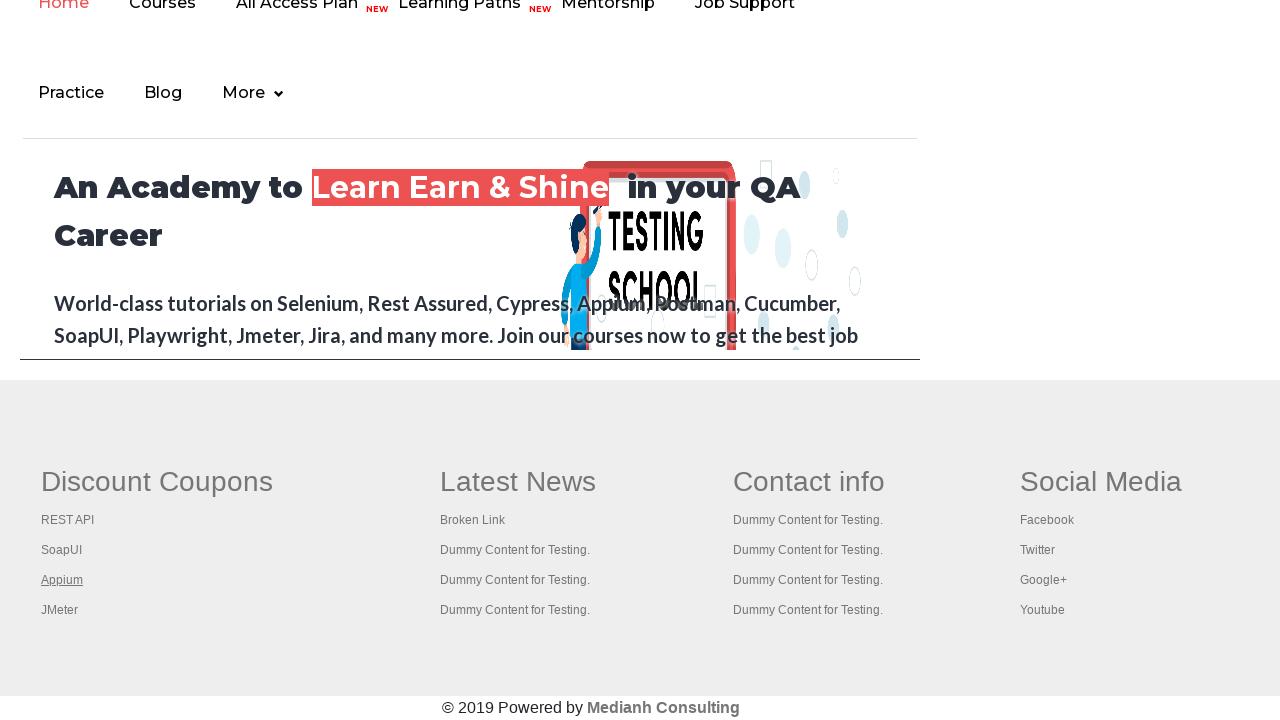

Clicked footer link at index 4 at (60, 610) on #gf-BIG >> xpath=//table/tbody/tr/td[1]/ul >> a >> nth=4
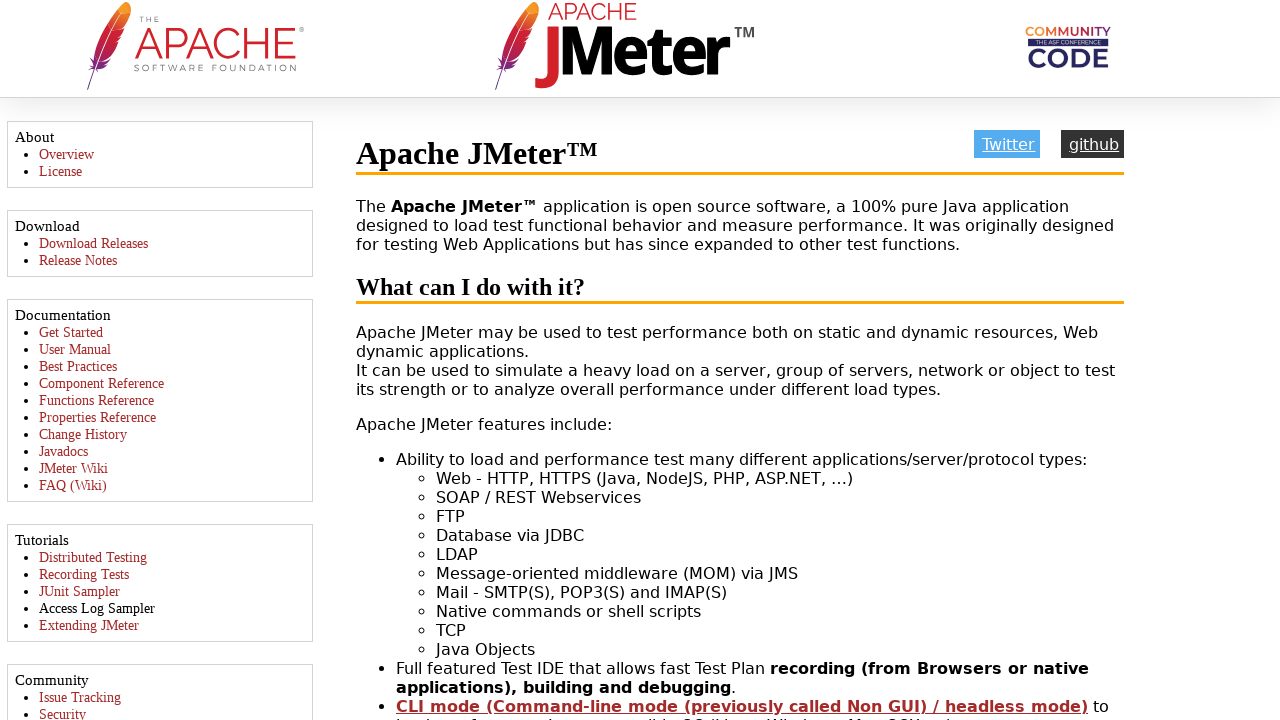

Navigated back from footer link 4
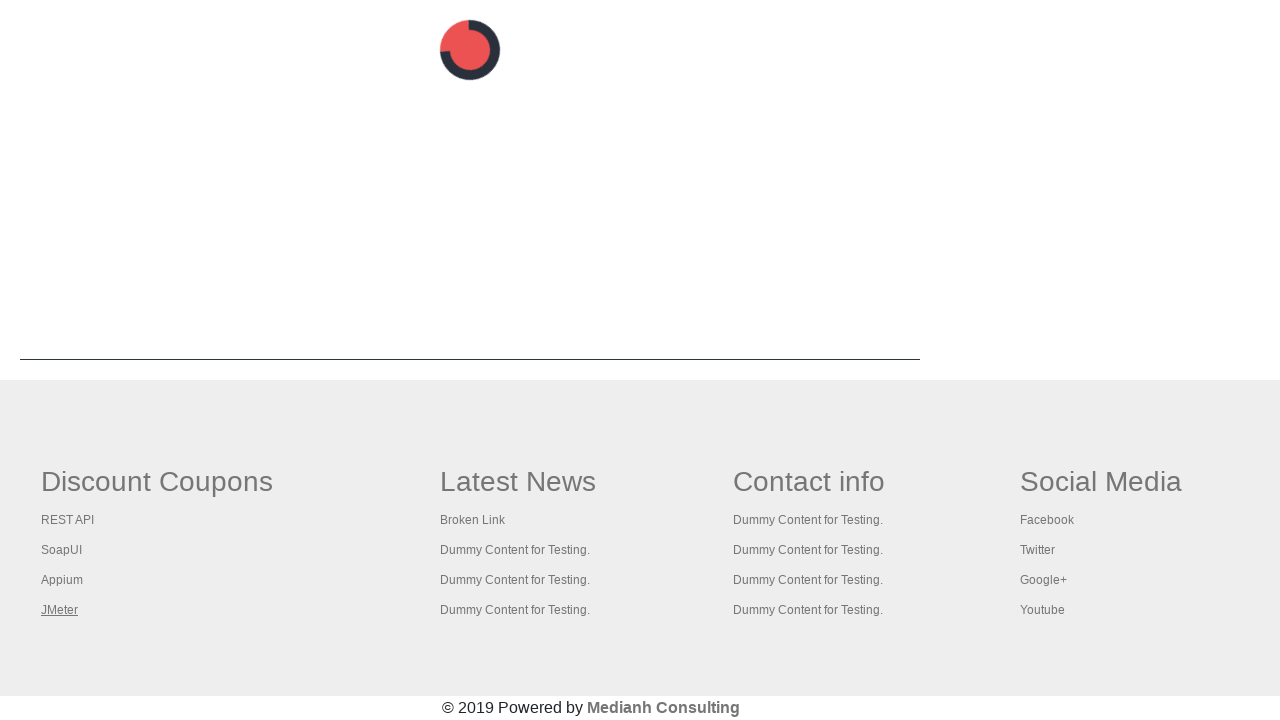

Page loaded after navigating back from footer link 4
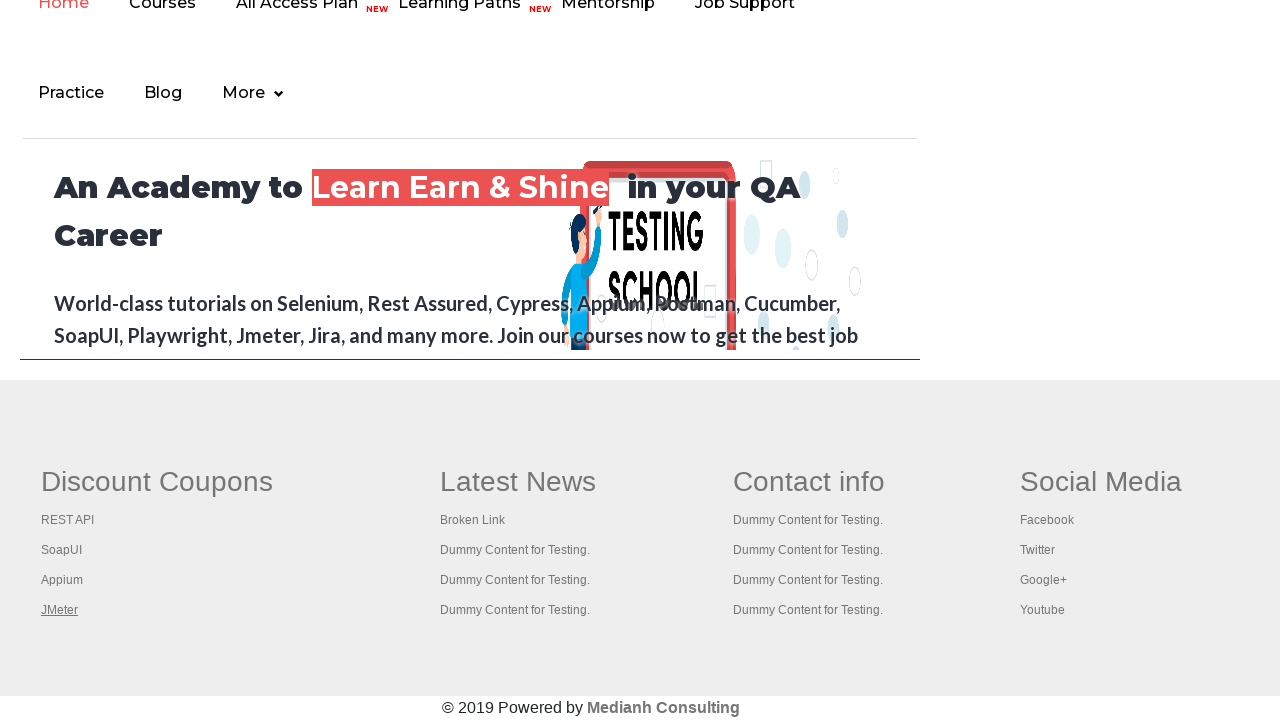

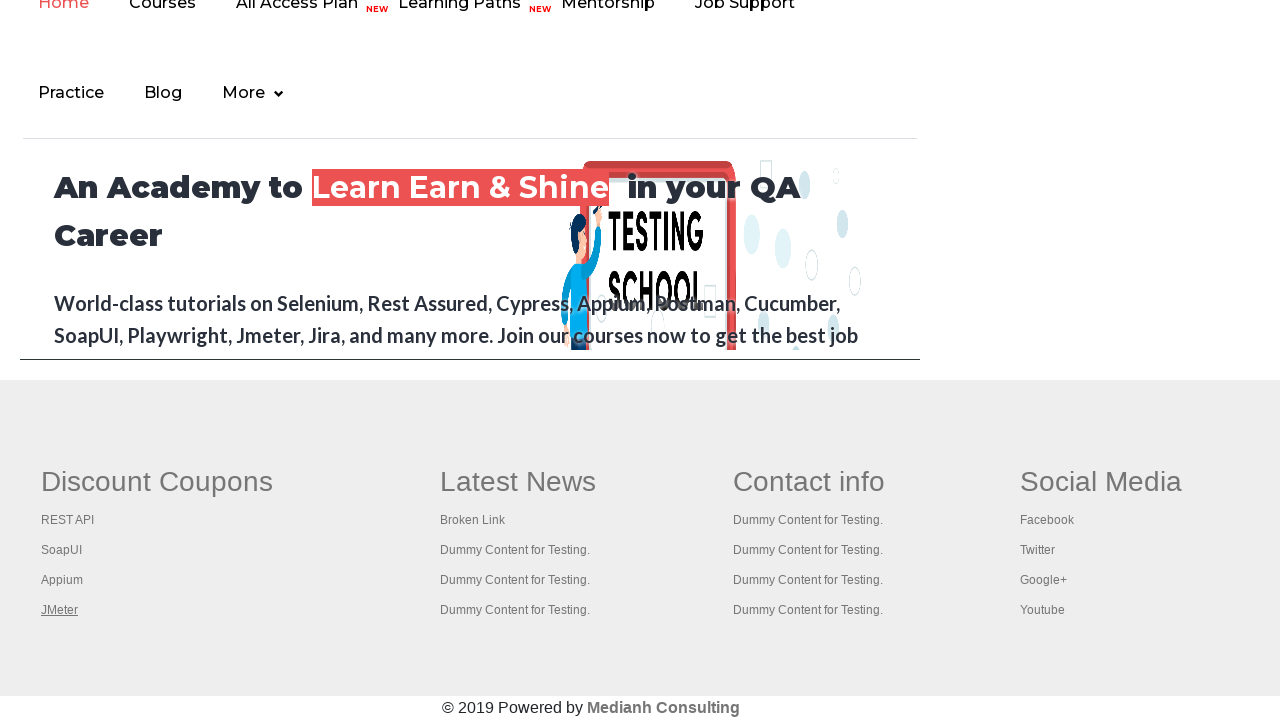